Tests complete registration form submission by filling all fields with valid data and submitting

Starting URL: https://bugbank.netlify.app/

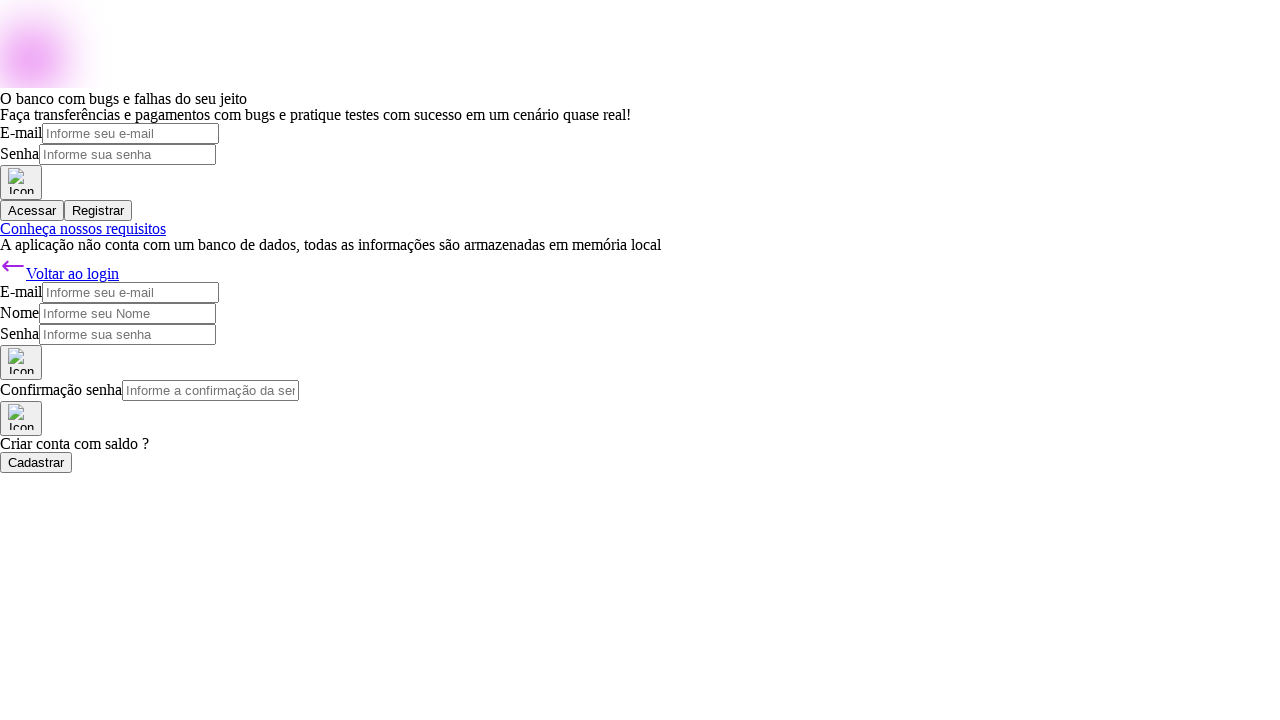

Clicked 'Registrar' button to switch to registration form at (98, 210) on button:has-text('Registrar')
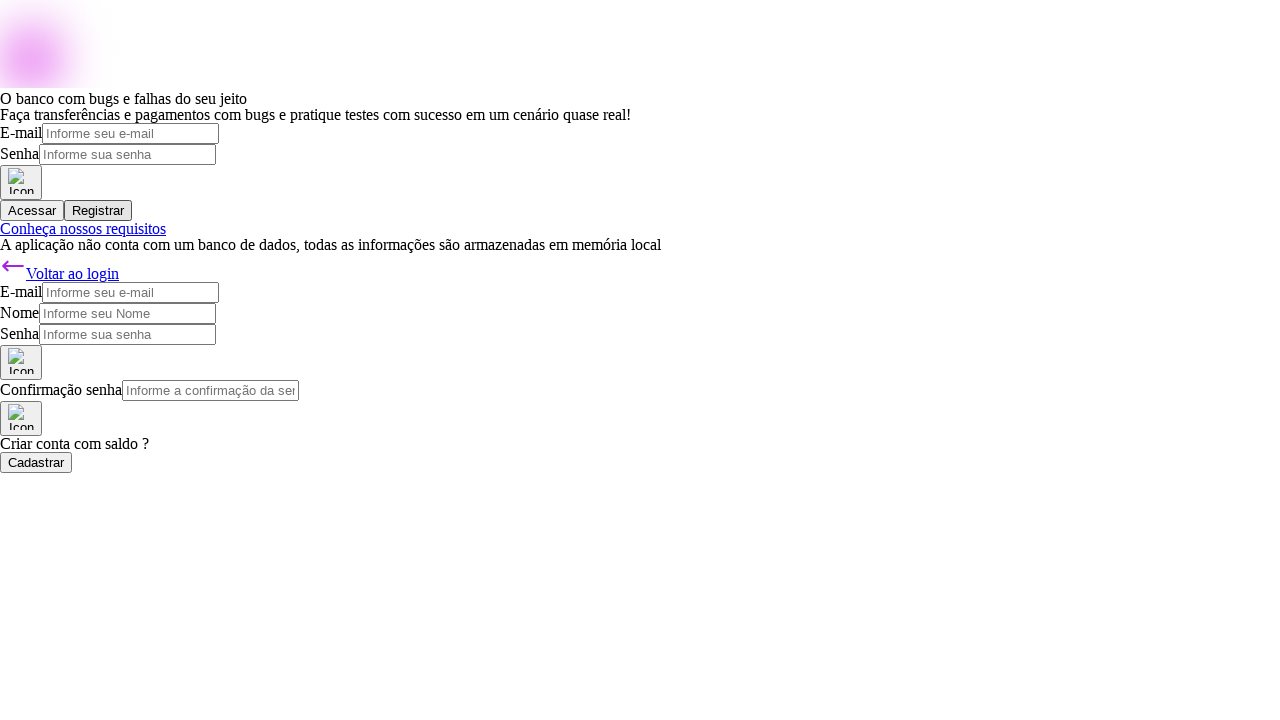

Filled email field with 'testuser@example.com' on input[name='email'] >> nth=1
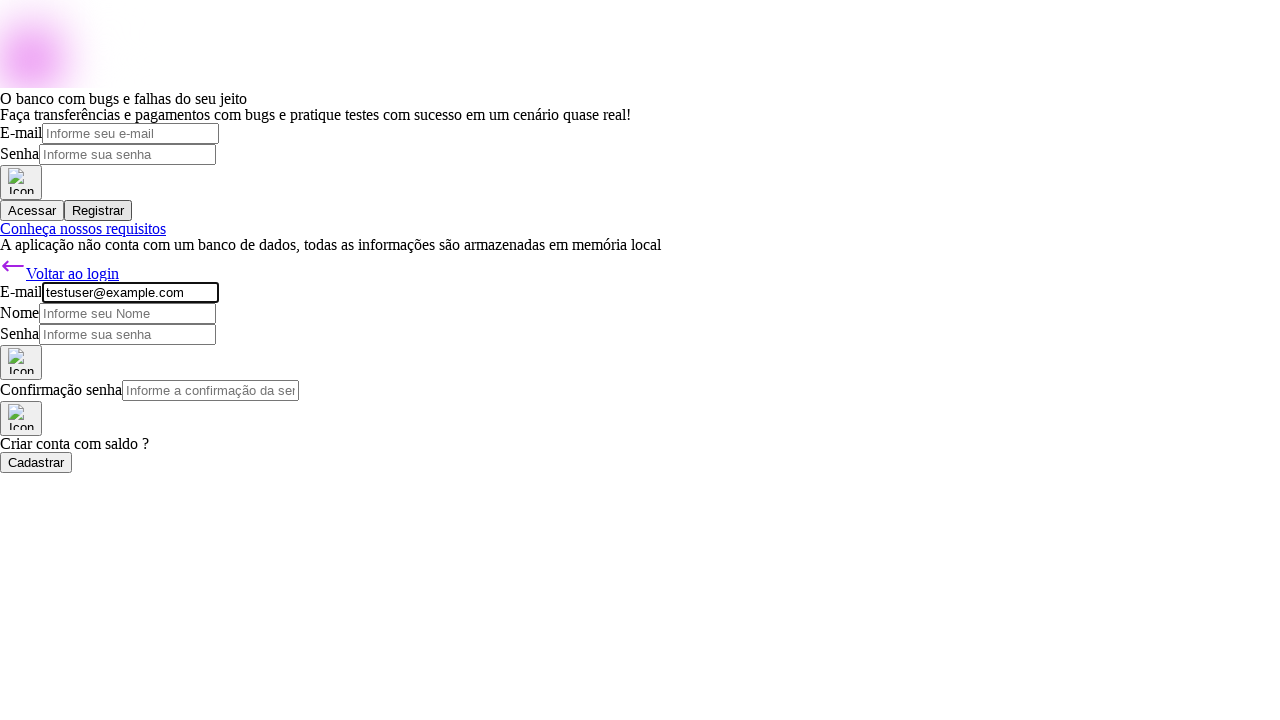

Filled name field with 'Test User' on input[name='name']
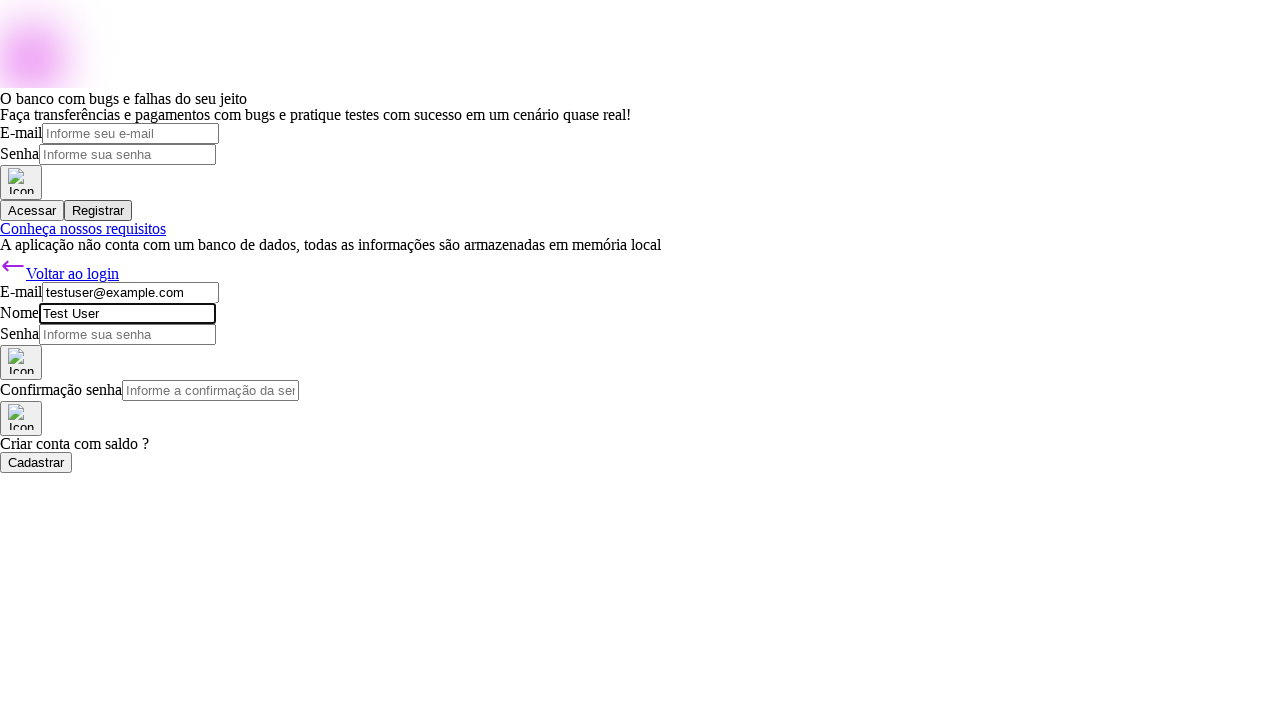

Filled password field with 'Test123!' on input[name='password'] >> nth=1
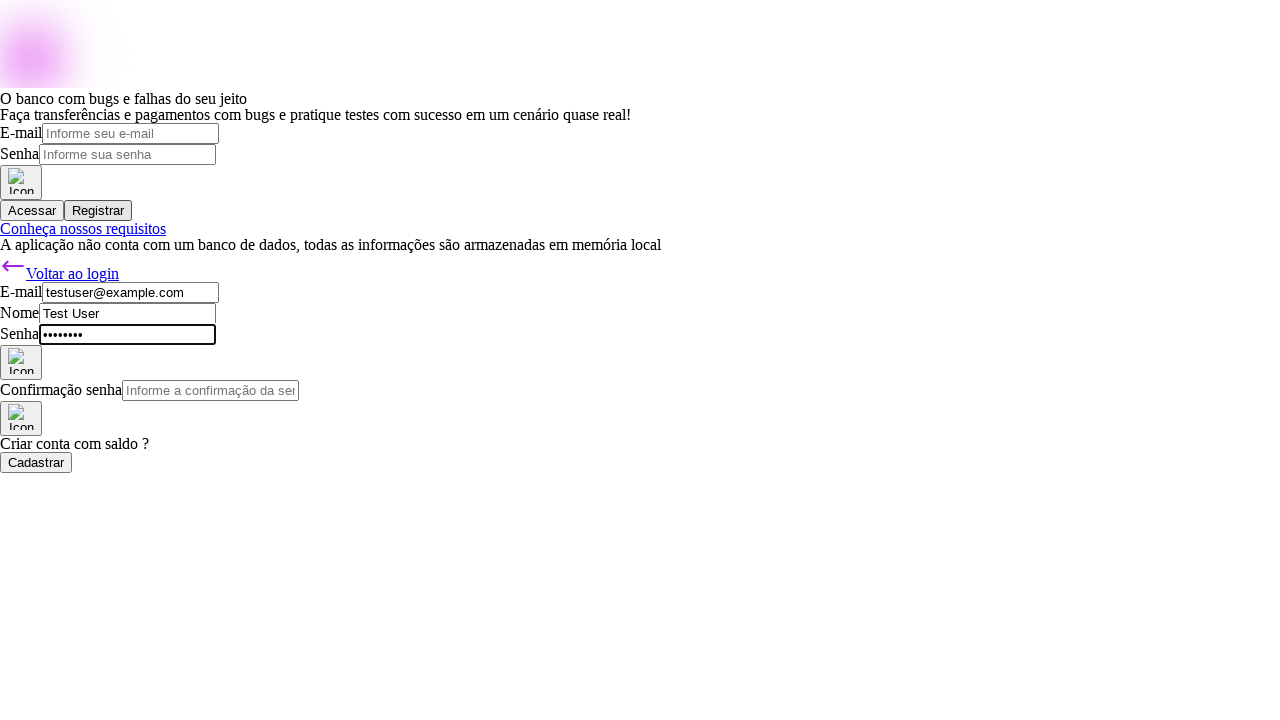

Filled password confirmation field with 'Test123!' on input[name='passwordConfirmation']
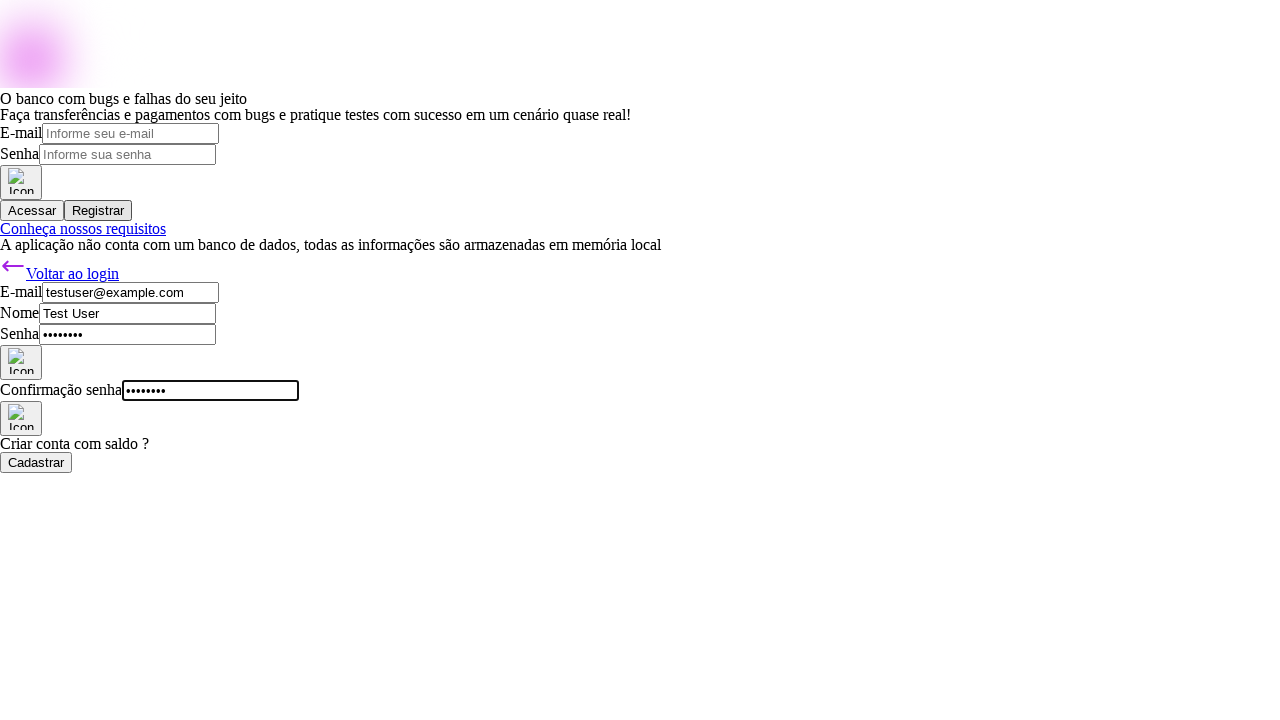

Clicked 'Cadastrar' button to submit registration form at (36, 462) on button:has-text('Cadastrar')
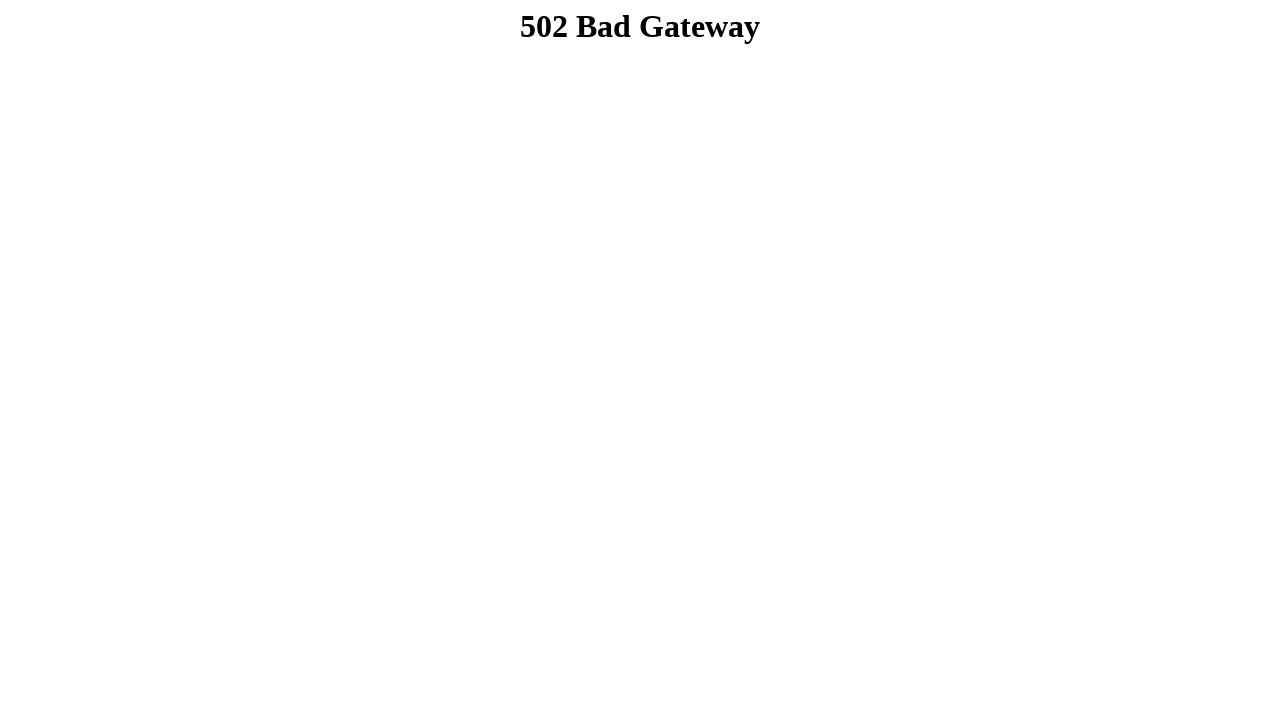

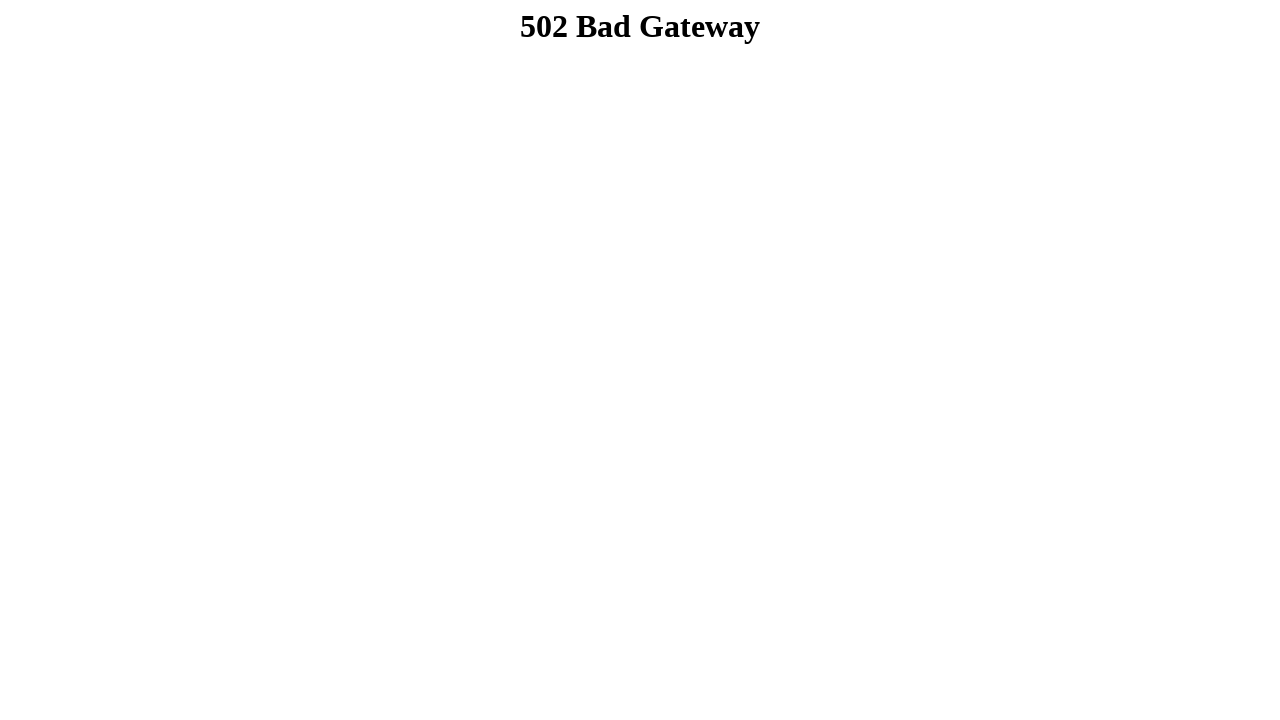